Navigates to the A/B Testing page by clicking on the corresponding link

Starting URL: https://the-internet.herokuapp.com/

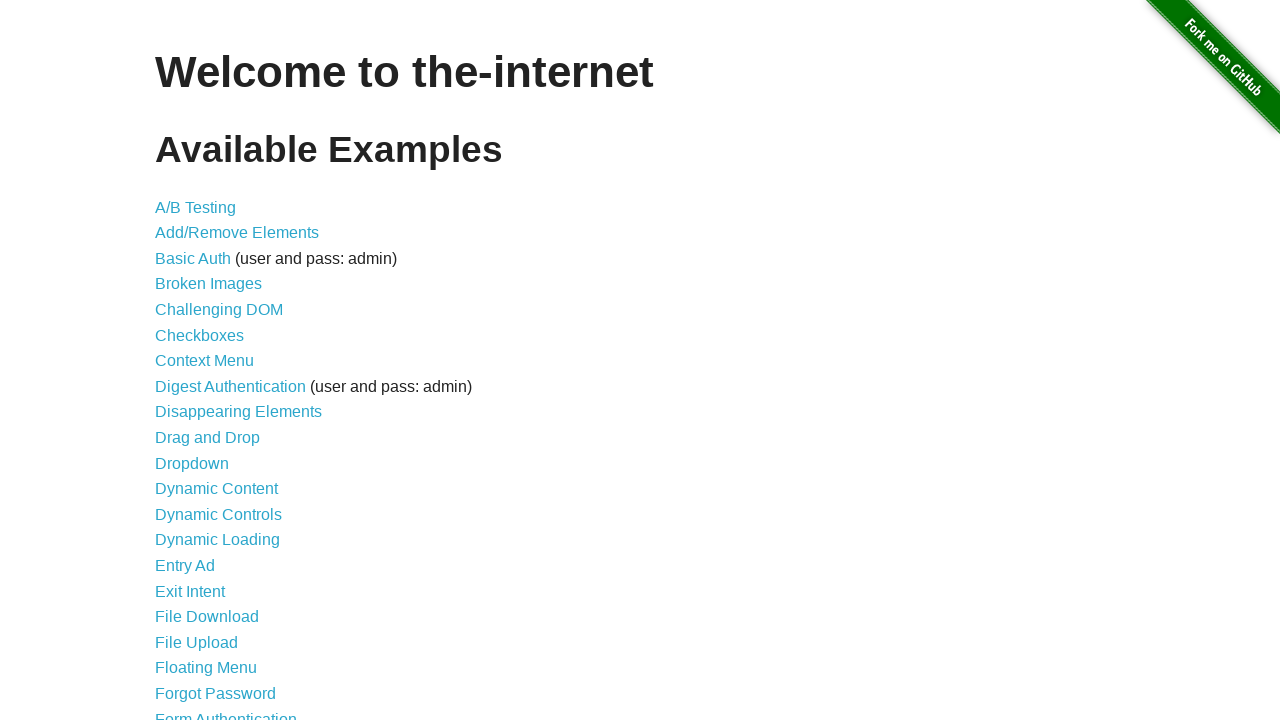

Navigated to the-internet.herokuapp.com home page
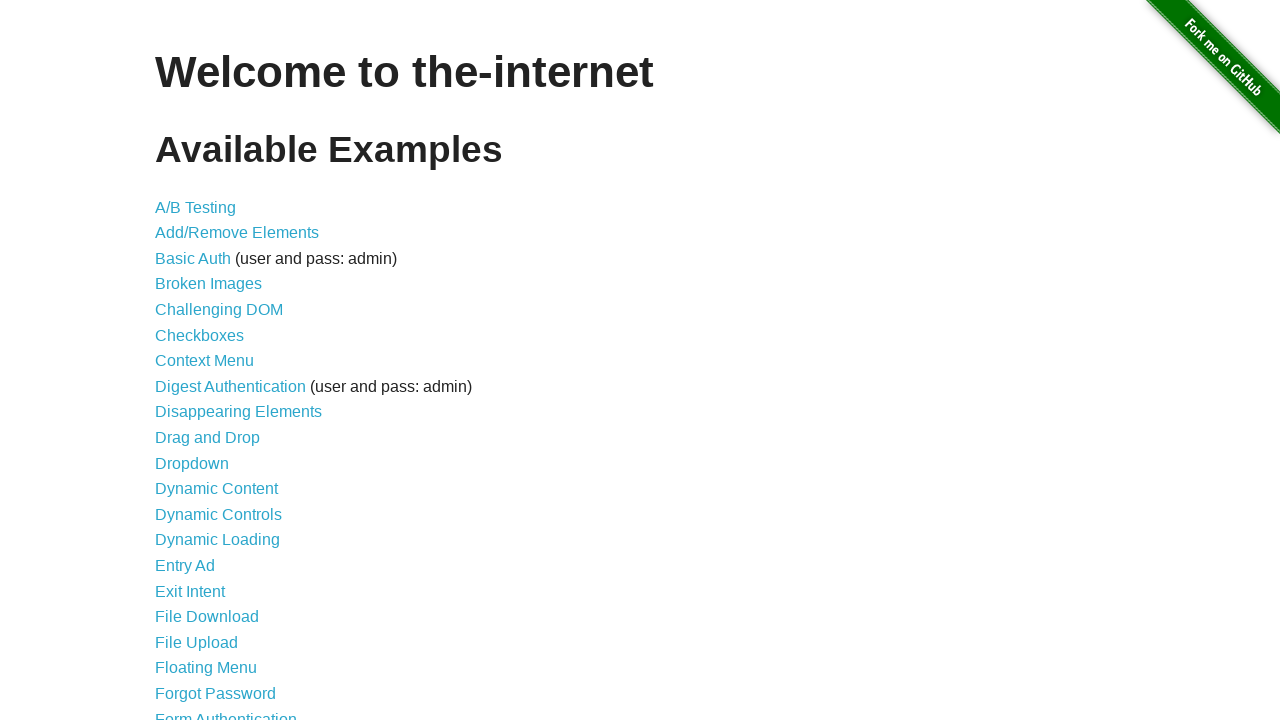

Clicked on A/B Testing link at (196, 207) on xpath=//a[contains(text(),'A/B Testing')]
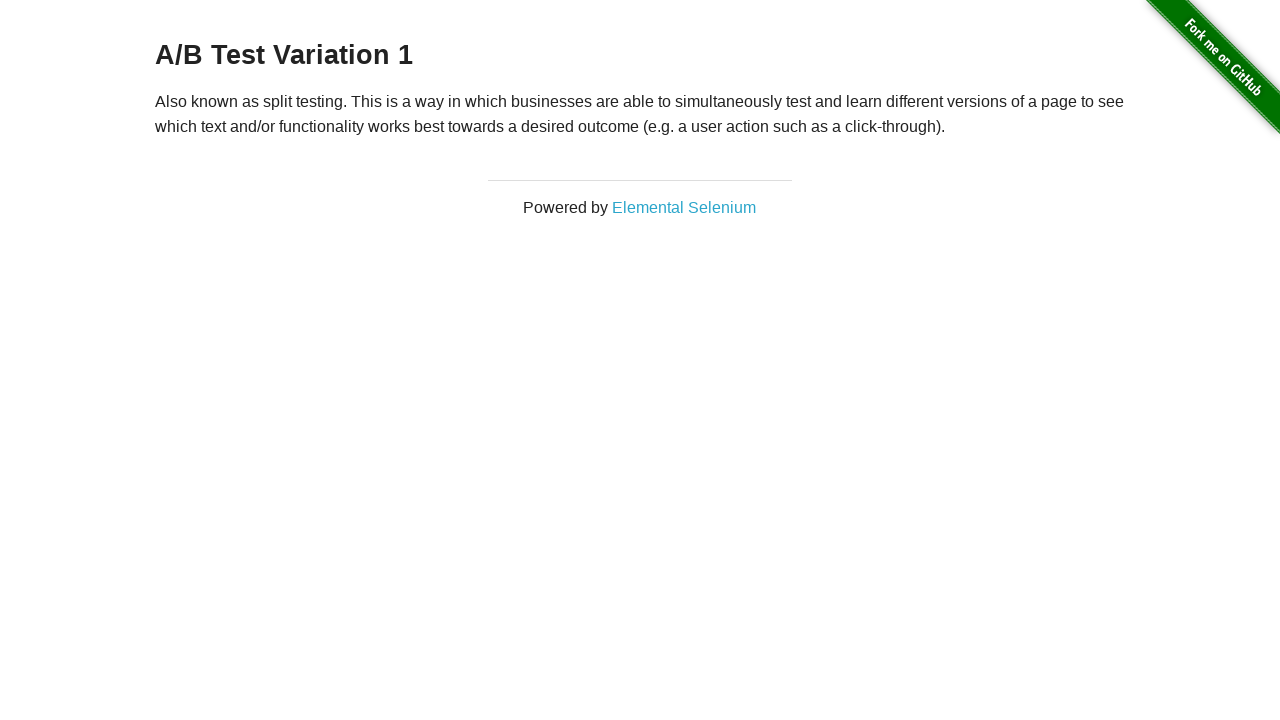

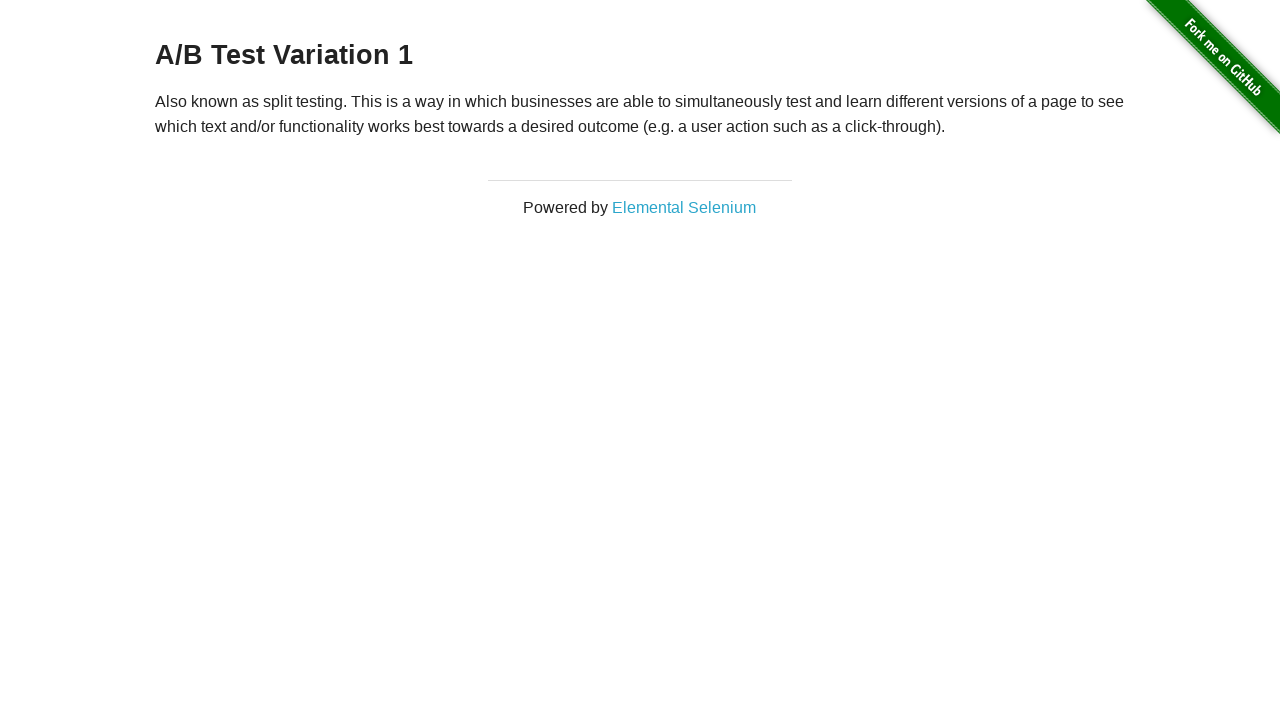